Tests checkbox functionality by locating two checkboxes, clicking them if not already selected, and verifying they become selected

Starting URL: https://the-internet.herokuapp.com/checkboxes

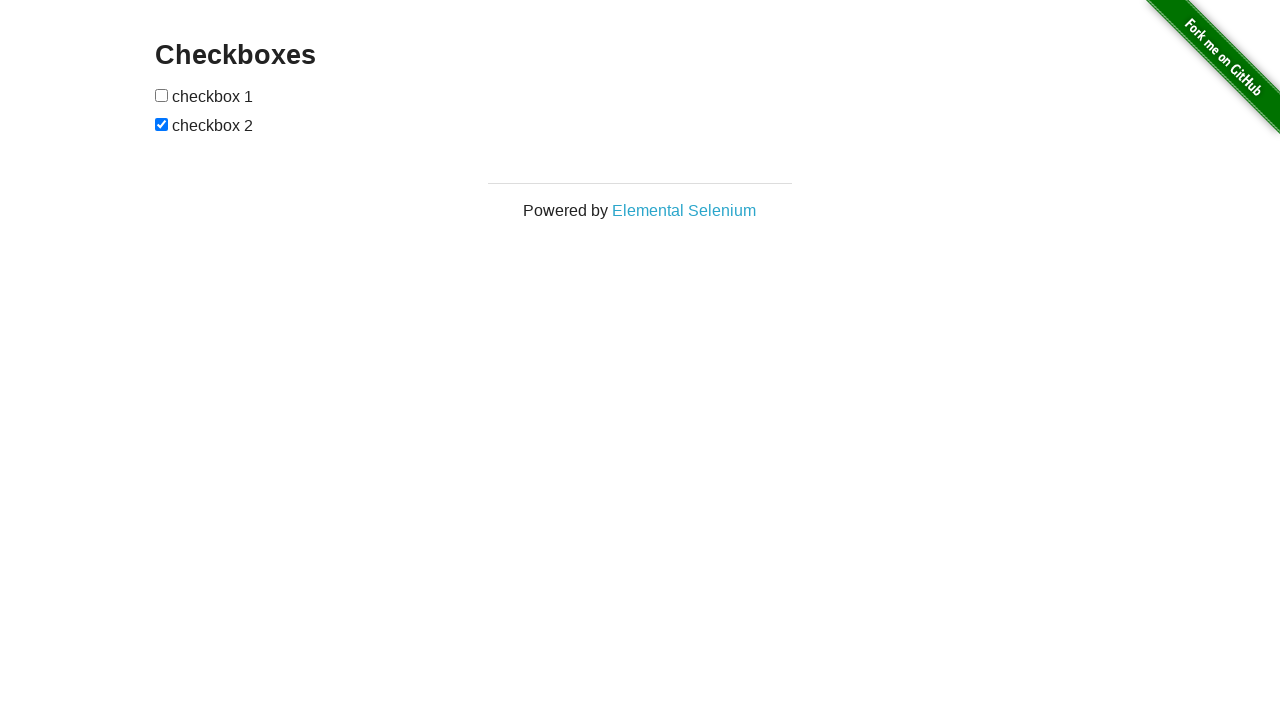

Located first checkbox element
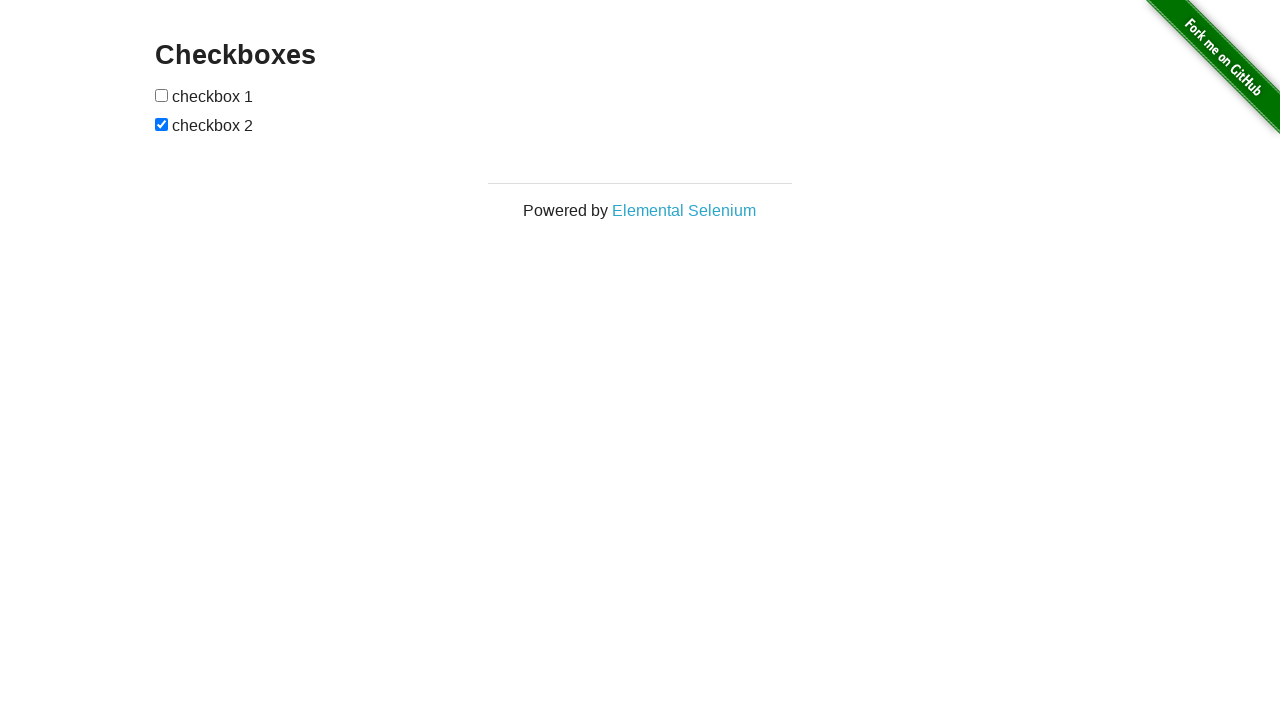

Located second checkbox element
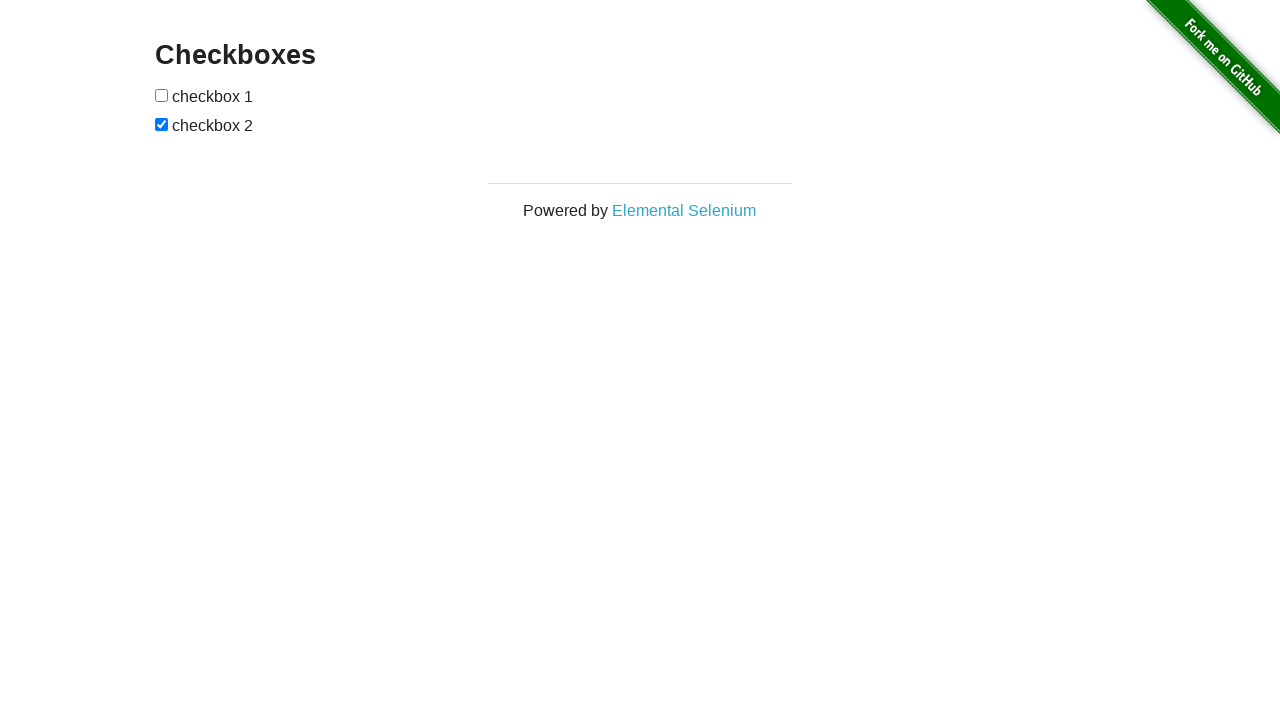

Verified first checkbox is not checked
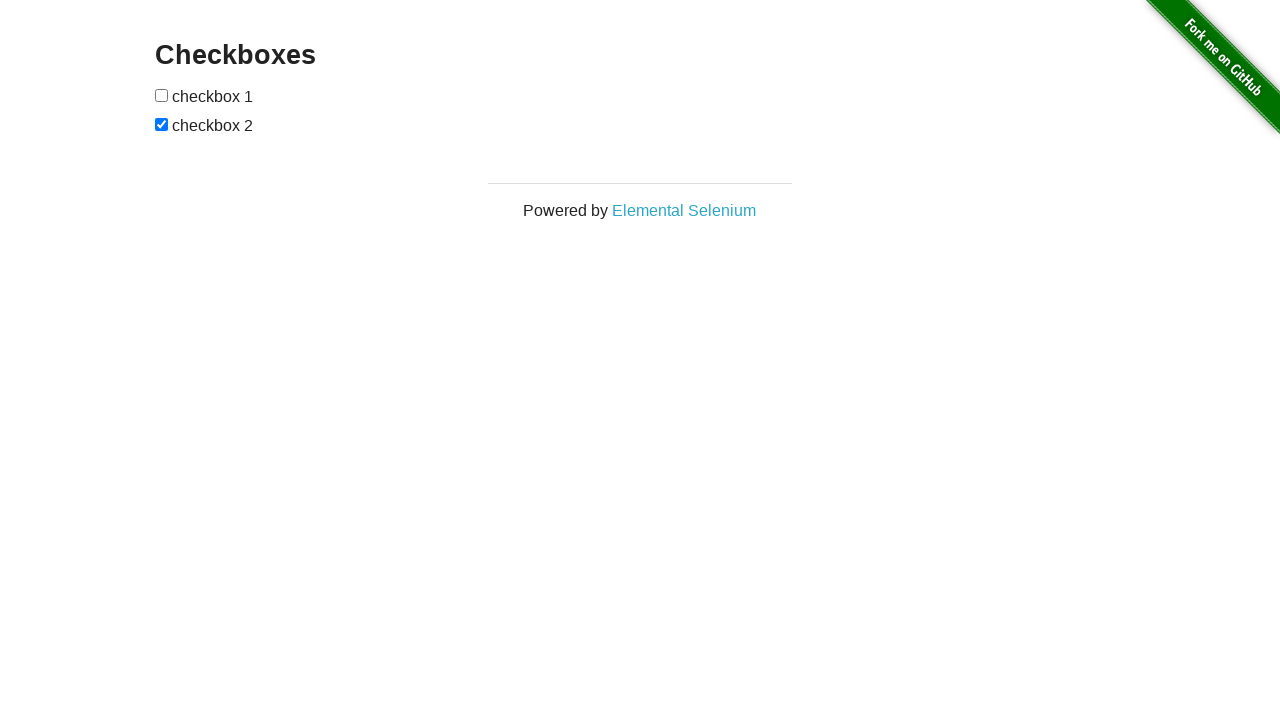

Clicked first checkbox to select it at (162, 95) on (//input[@type='checkbox'])[1]
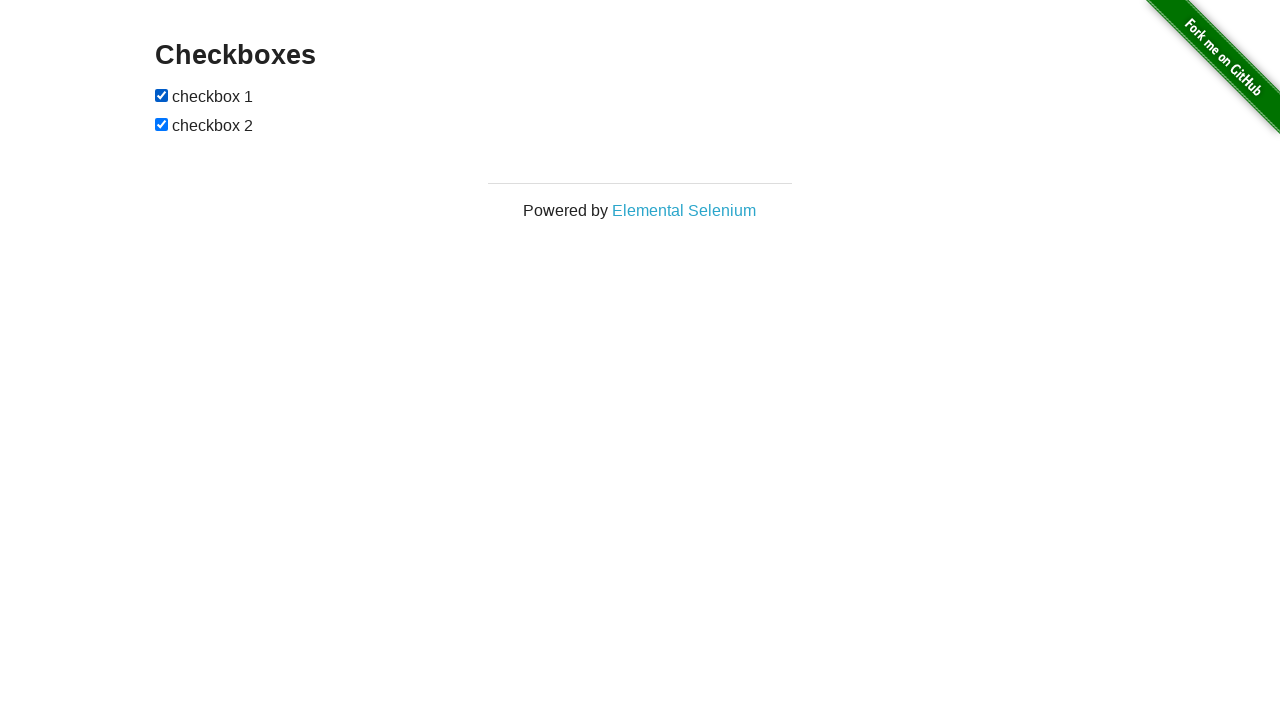

Asserted first checkbox is selected
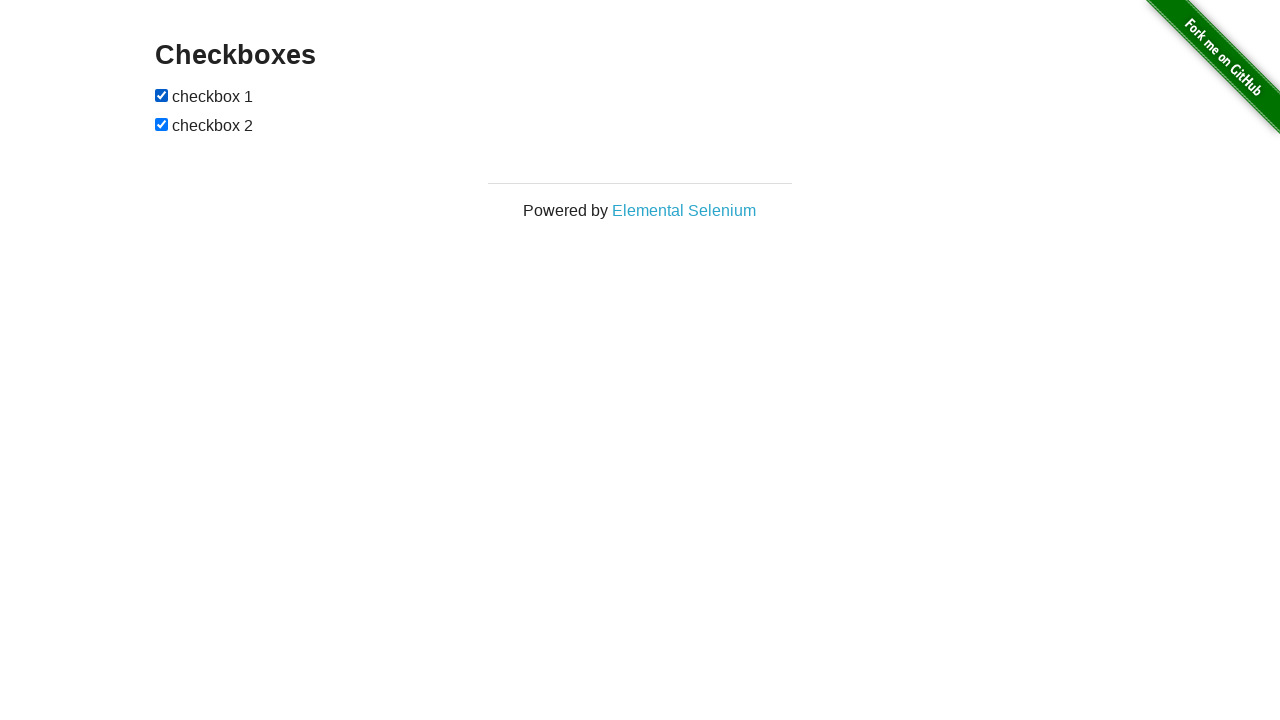

Second checkbox is already checked
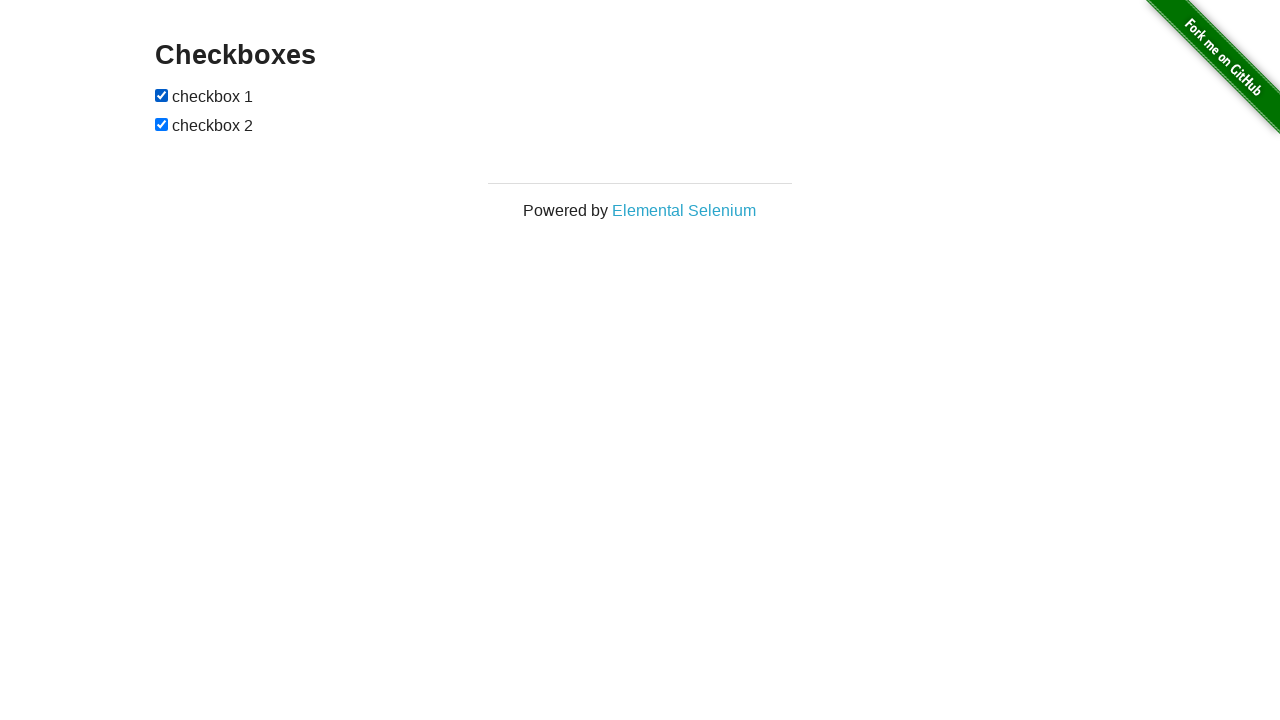

Asserted second checkbox is selected
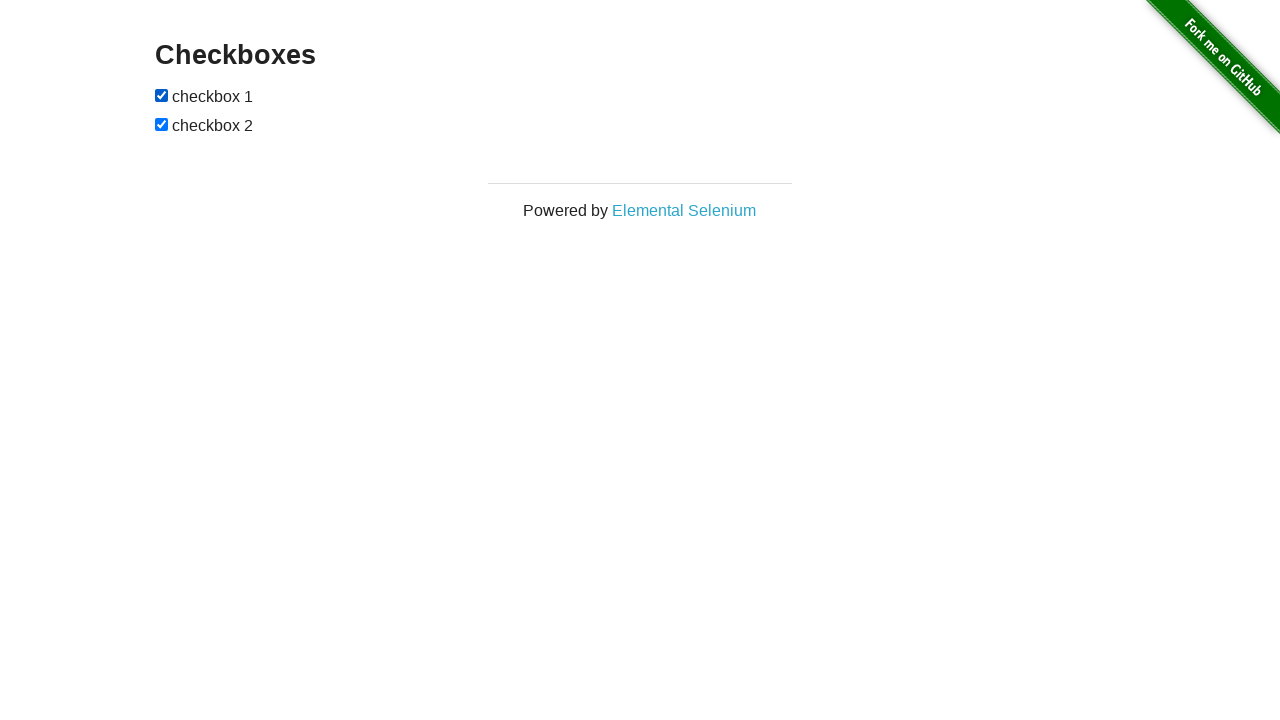

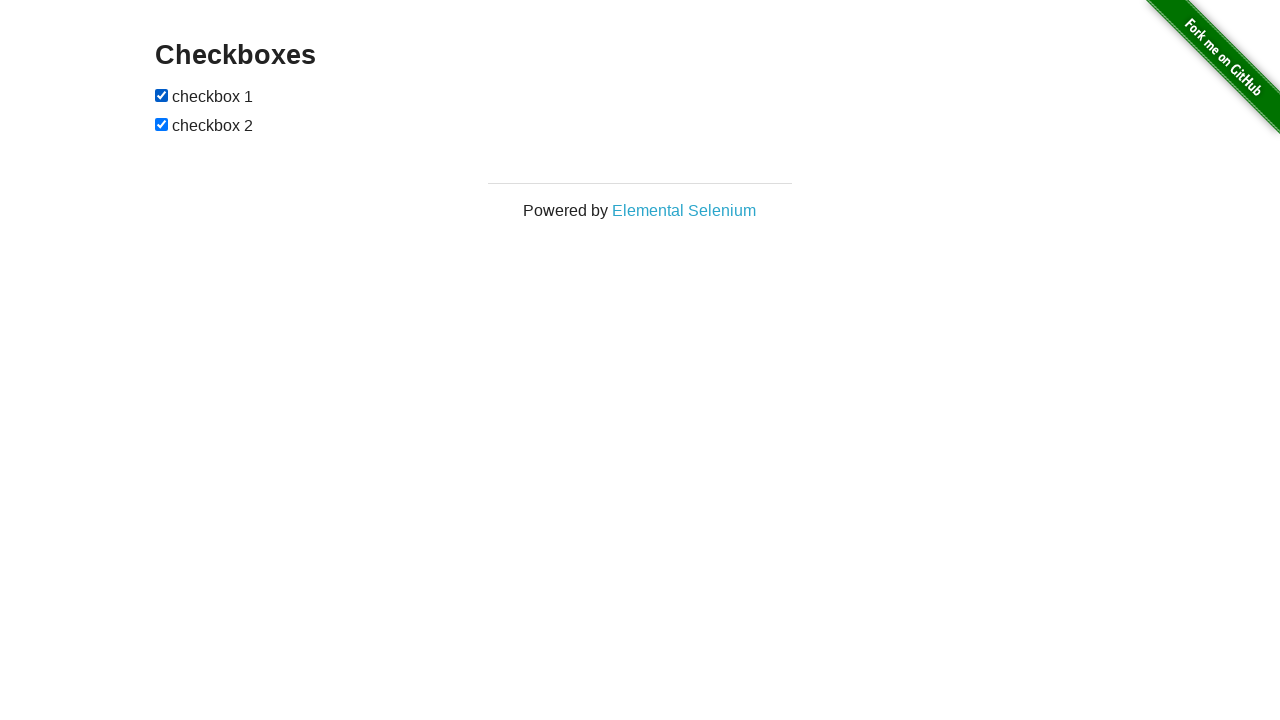